Selects the Cricket checkbox for hobbies

Starting URL: http://demo.automationtesting.in/Register.html

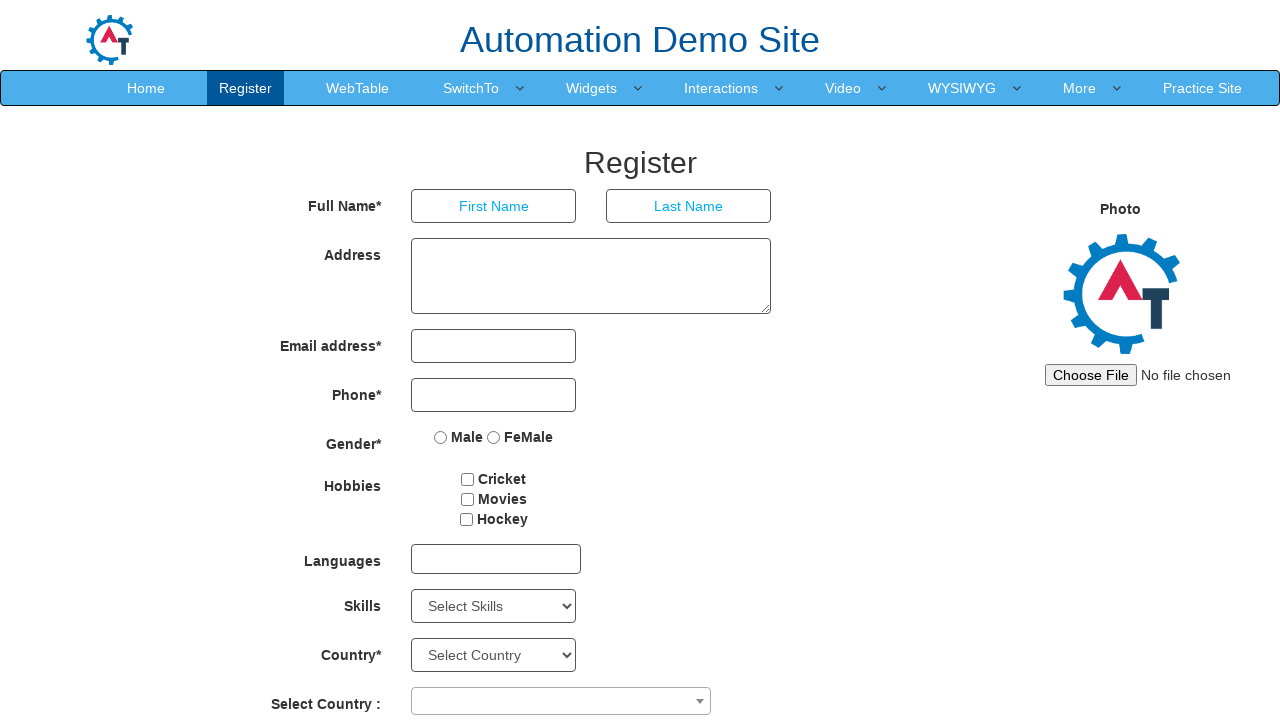

Navigated to registration page
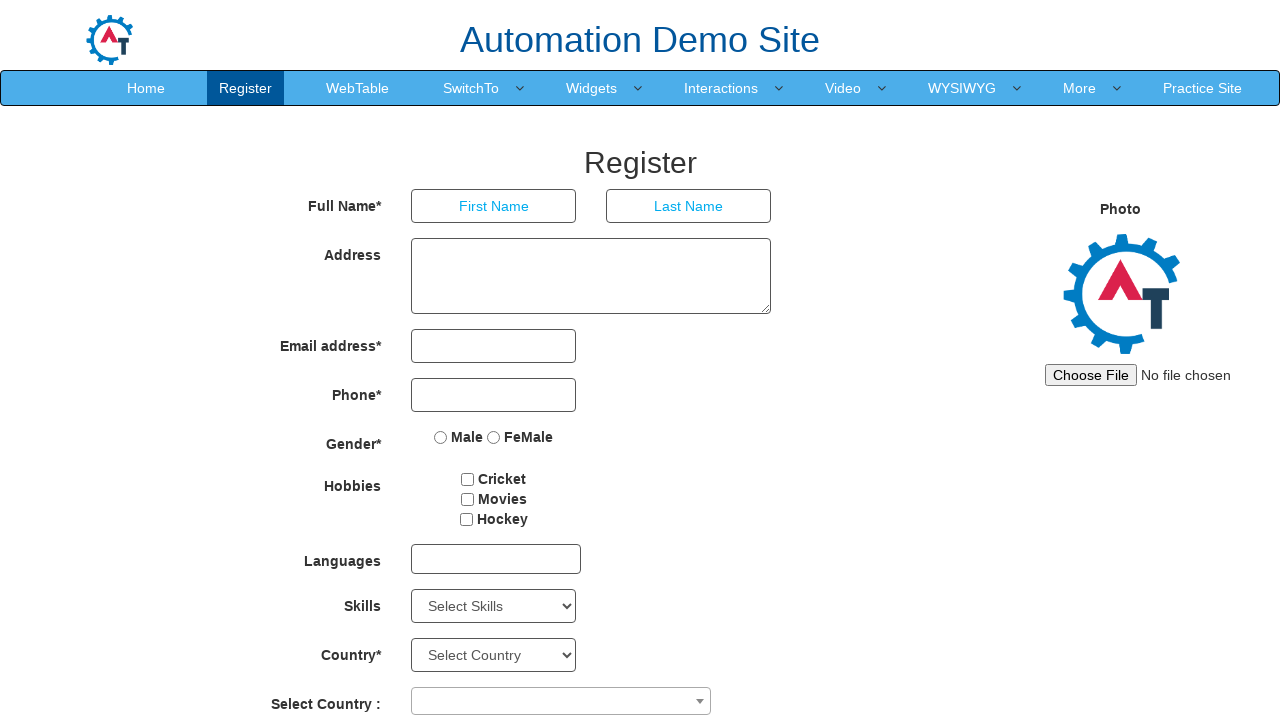

Clicked Cricket checkbox in hobbies section at (468, 479) on input[value='Cricket']
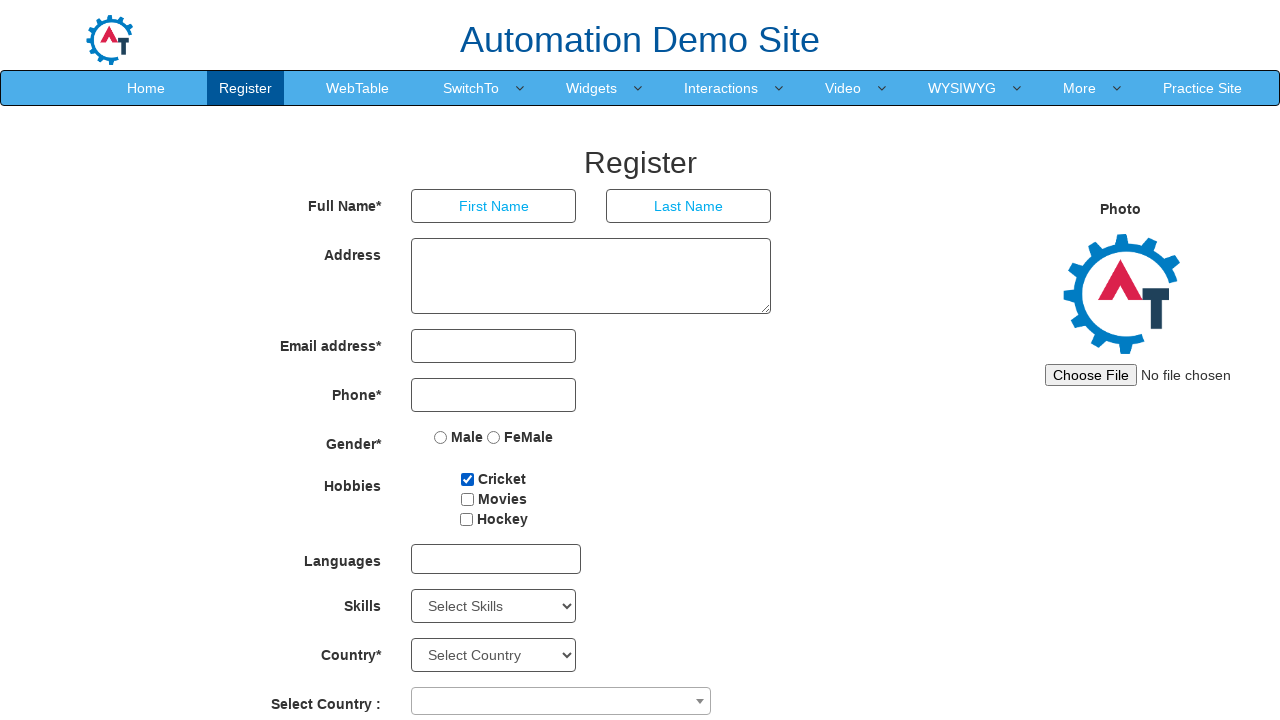

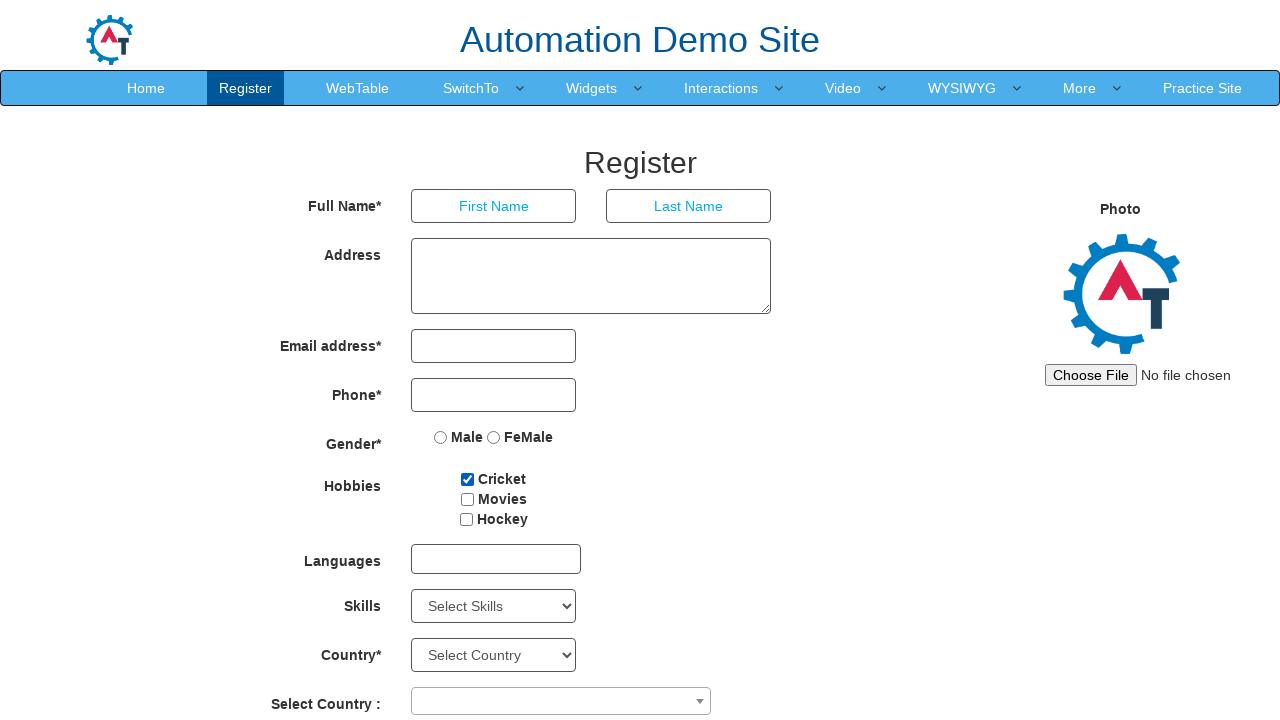